Navigates to a blog post page, retrieves the date element text, and clicks on the navigation arrow button to move to the next page

Starting URL: https://lennertamas.github.io/blondesite/post/emoji-support/

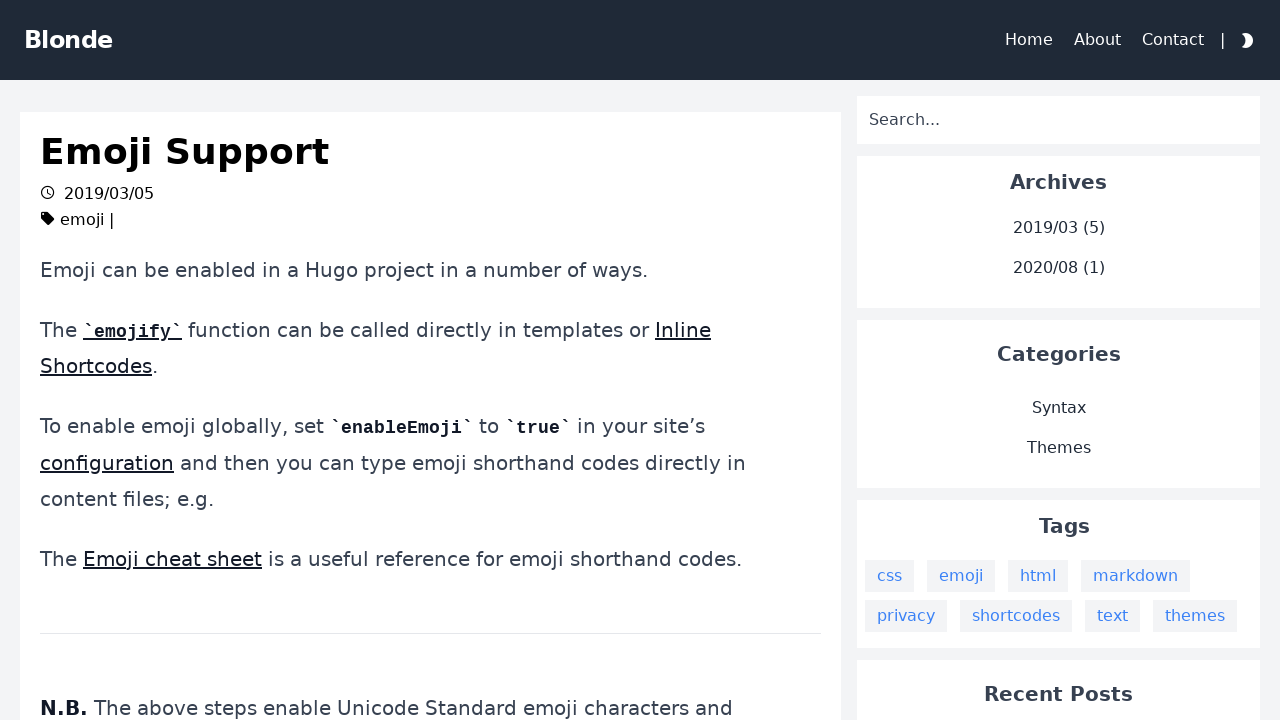

Waited for date element to load
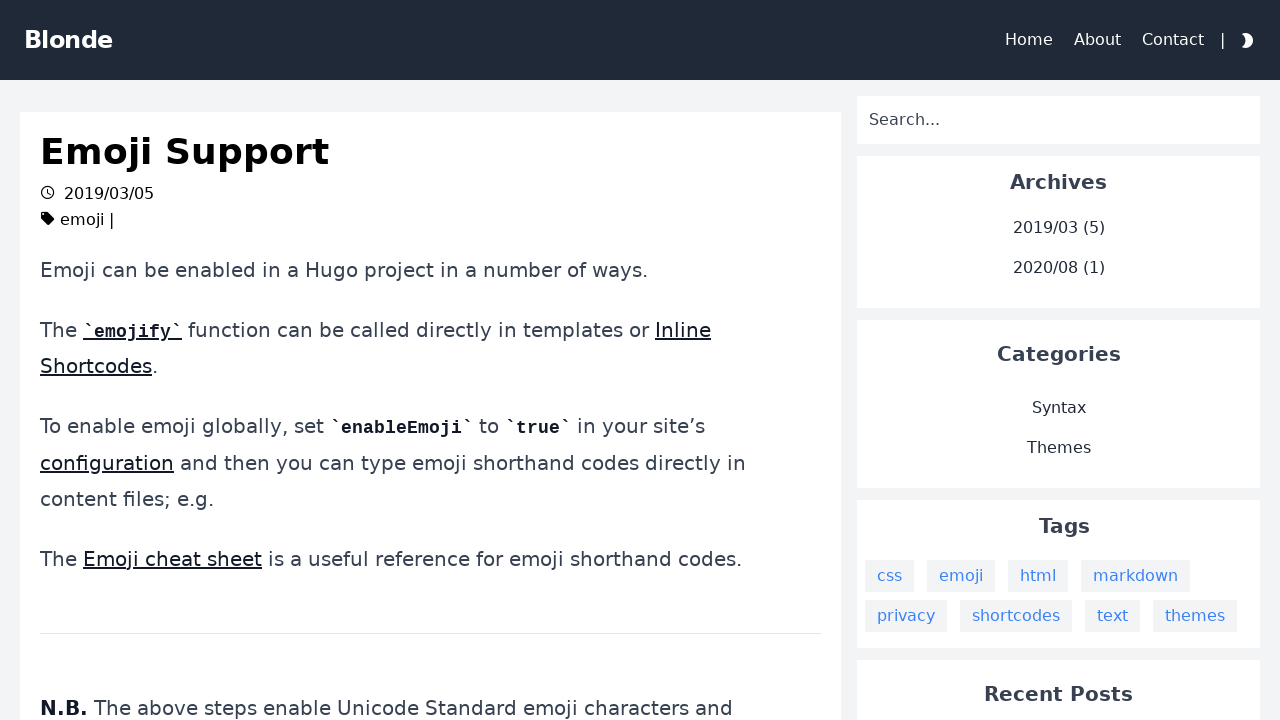

Retrieved date element text: 2019/03/05
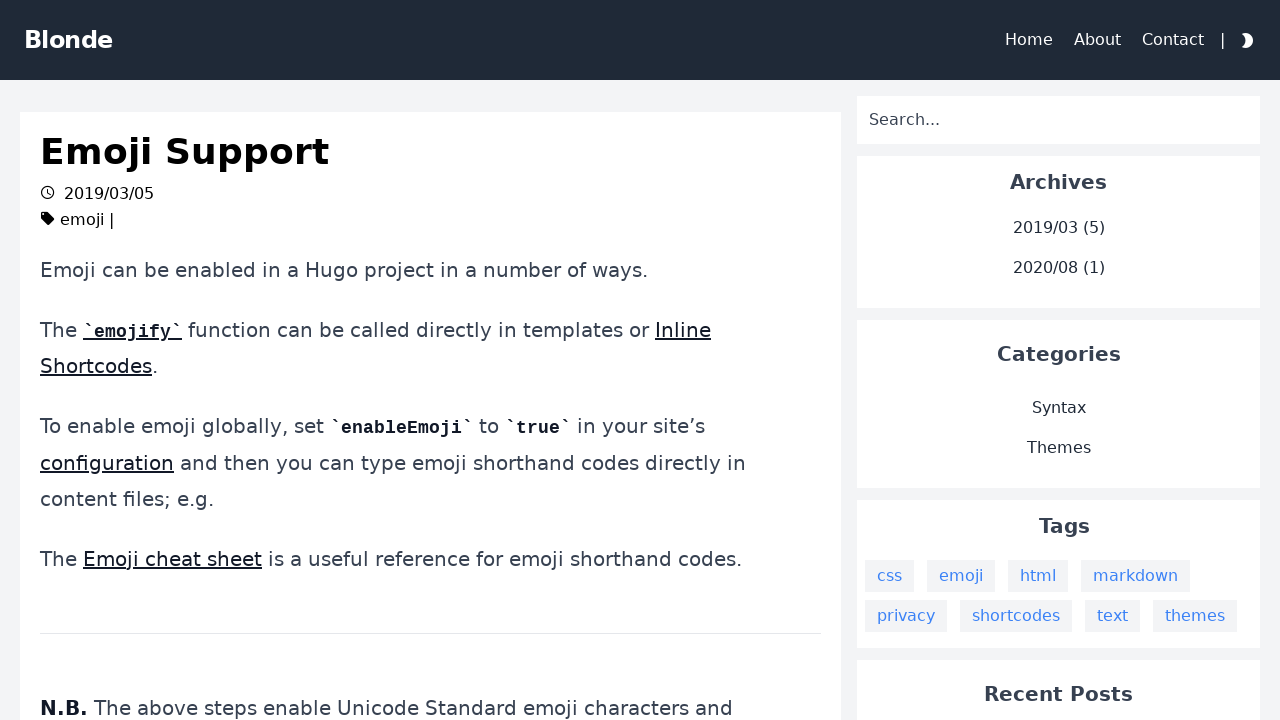

Clicked navigation arrow button to move to next page at (733, 484) on .icon-keyboard_arrow_right
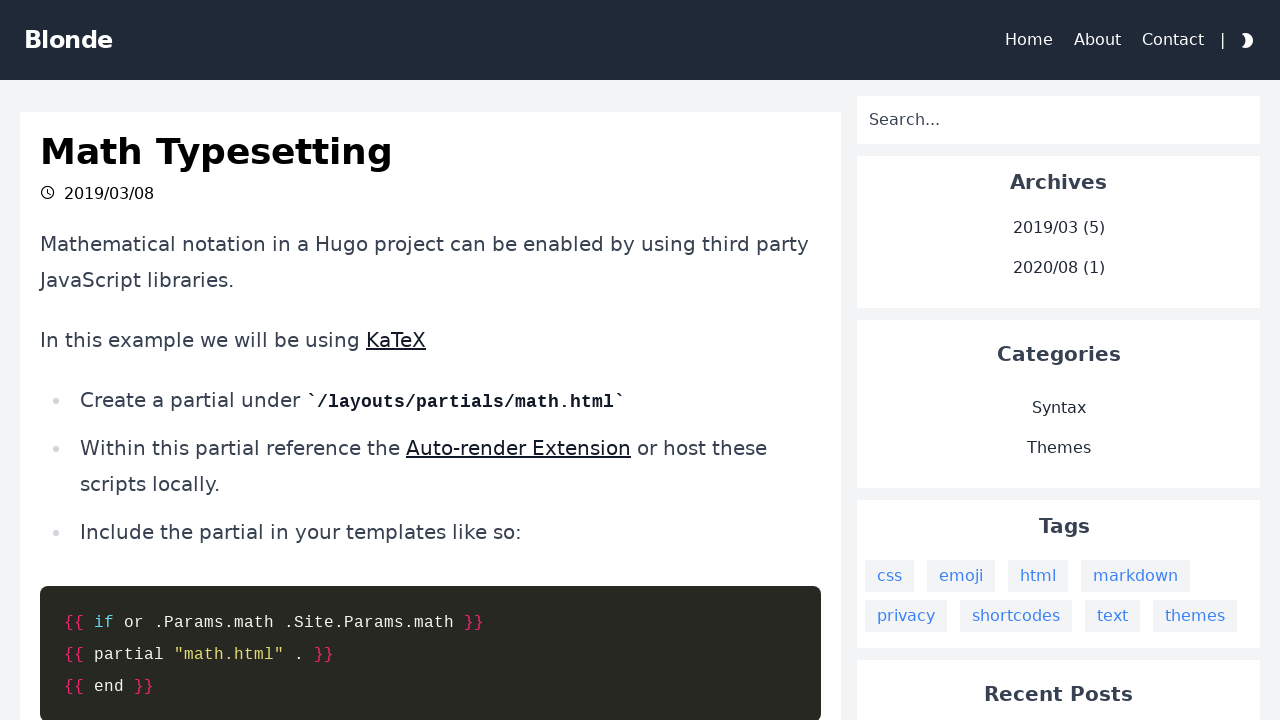

Waited for page navigation to complete (networkidle)
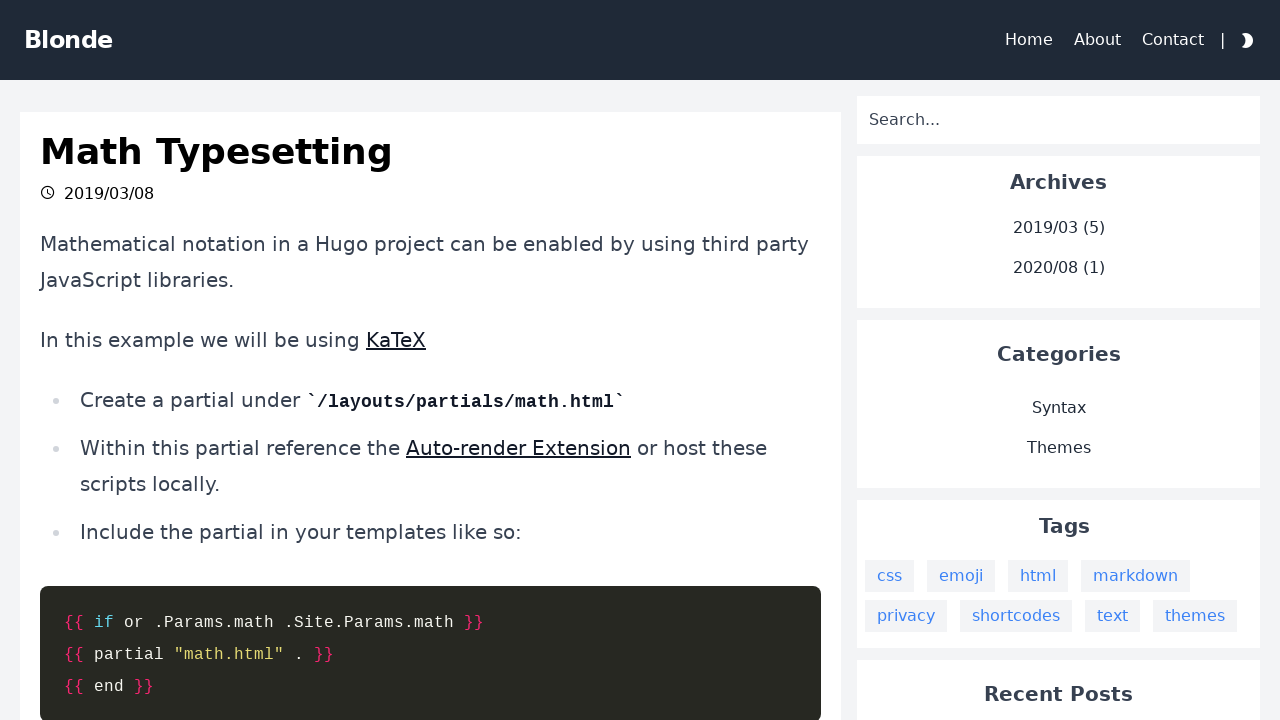

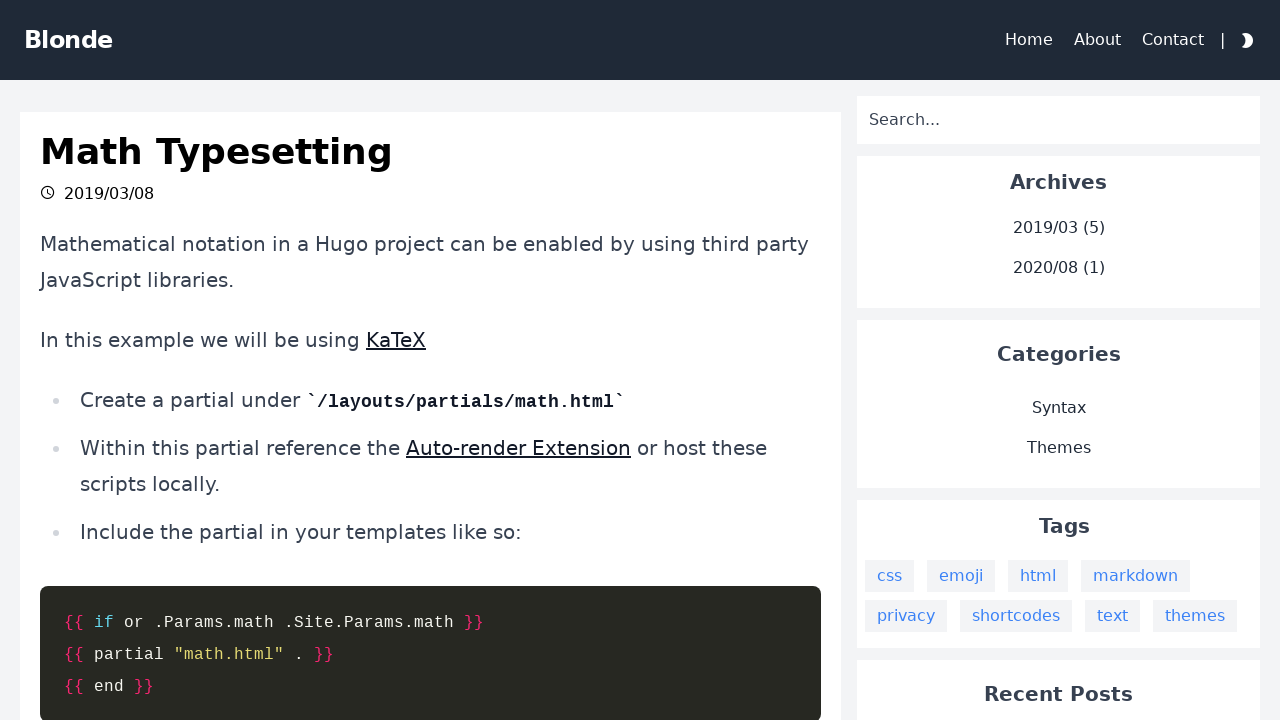